Waits for price to reach $100, books the item, solves a math problem, and submits the answer

Starting URL: http://suninjuly.github.io/explicit_wait2.html

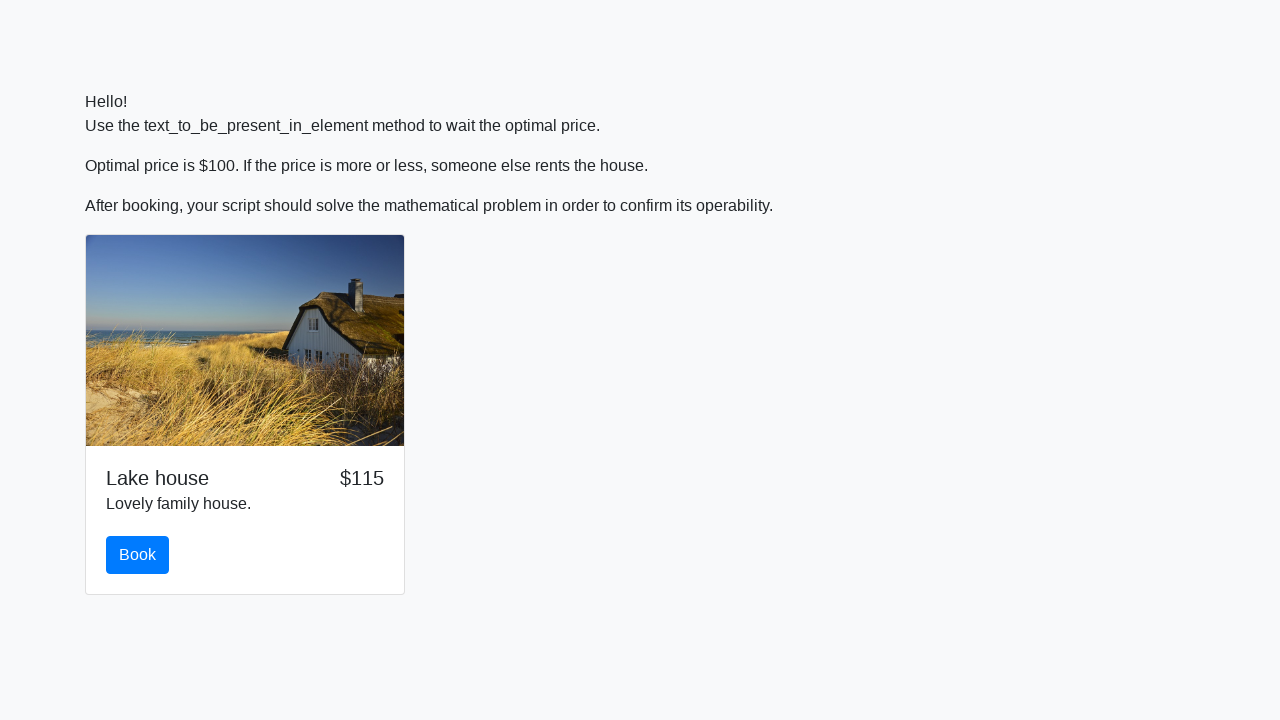

Waited for price to reach $100
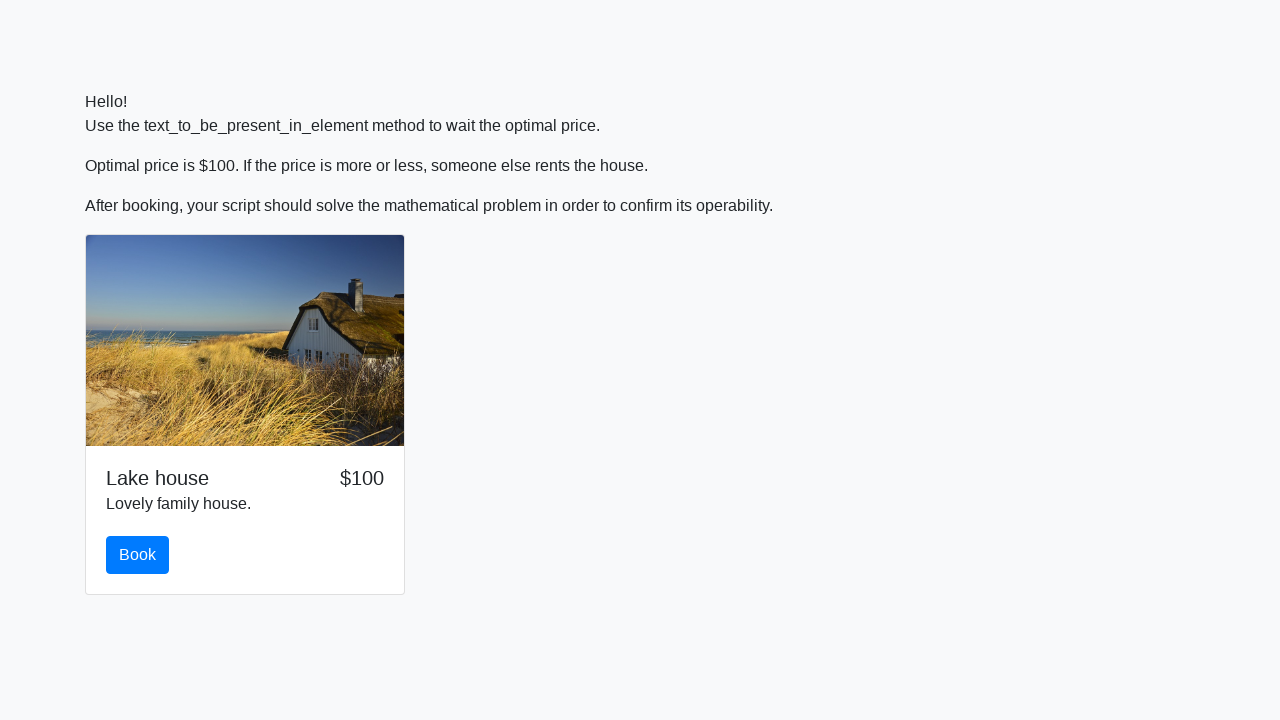

Clicked the book button at (138, 555) on #book
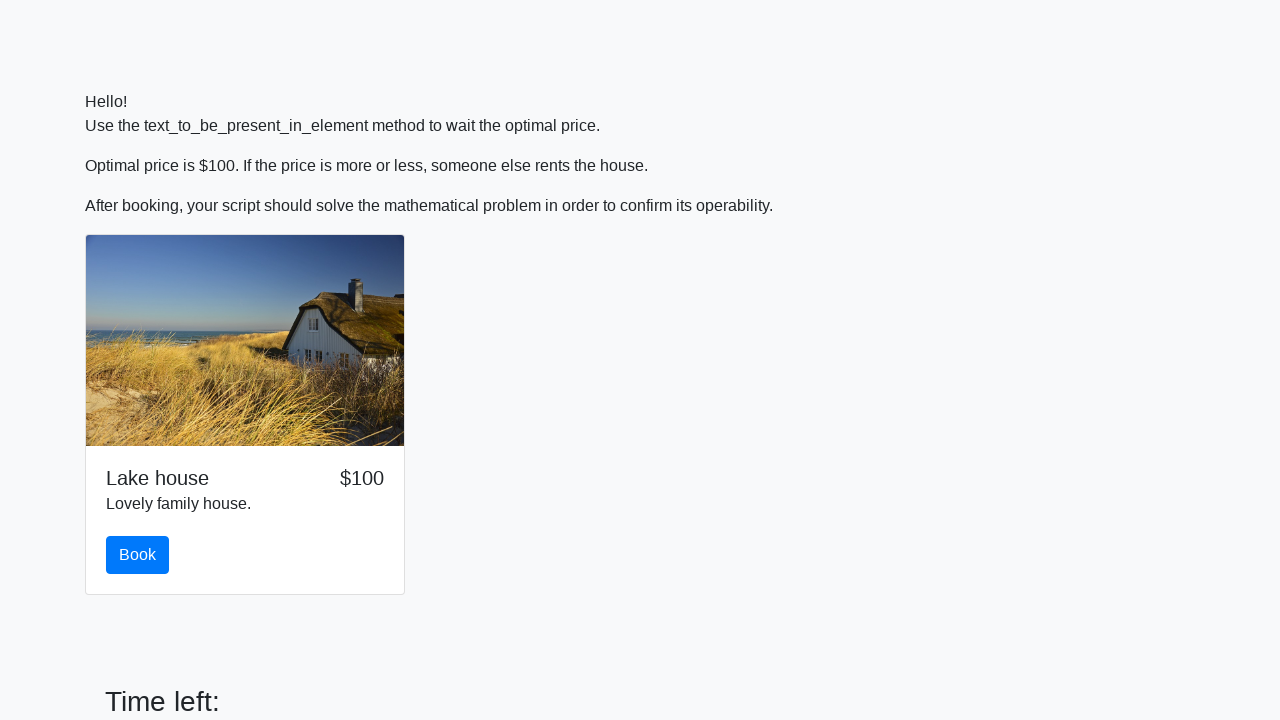

Retrieved input value for math calculation
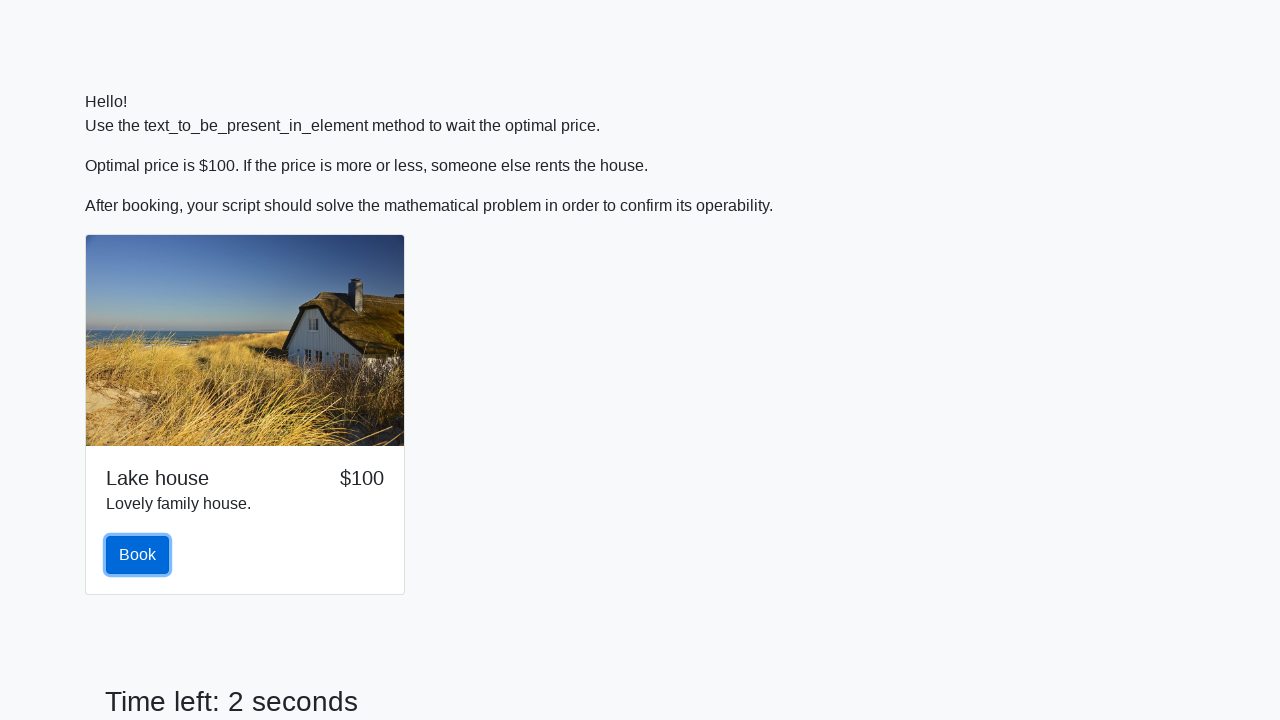

Calculated math answer: log(abs(12*sin(x)))
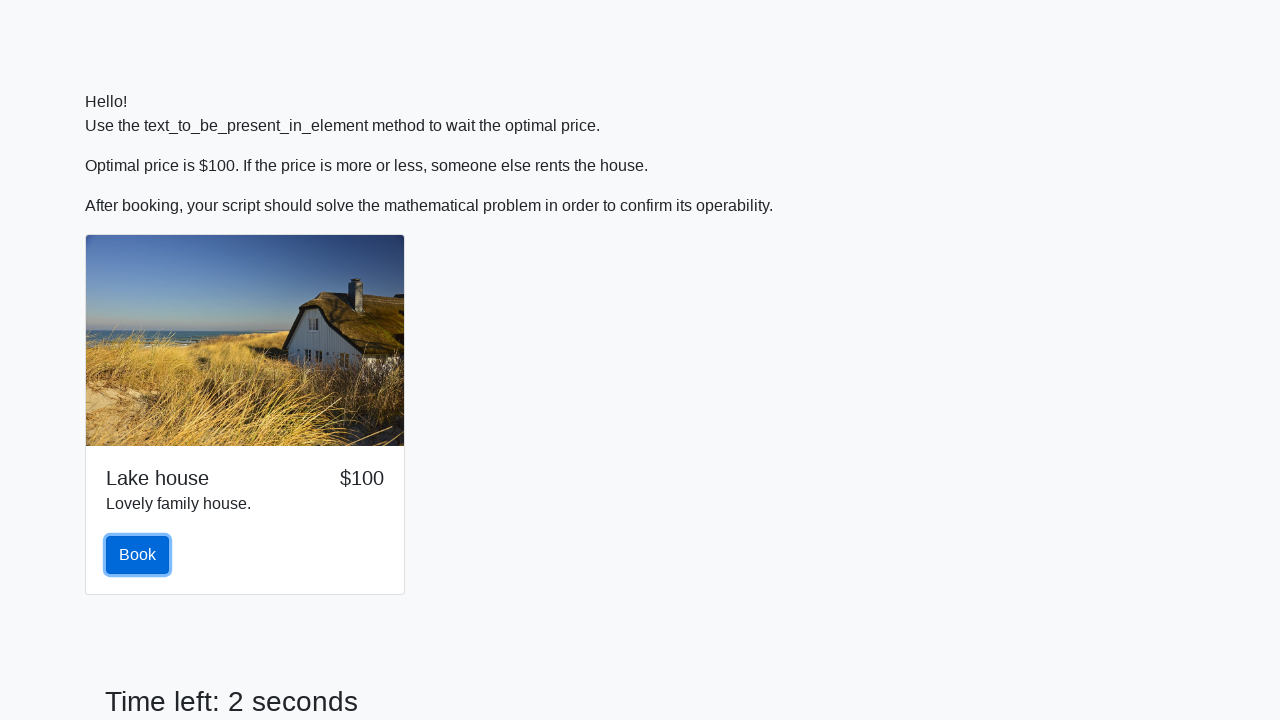

Filled answer field with calculated value: 2.3494274153094987 on #answer
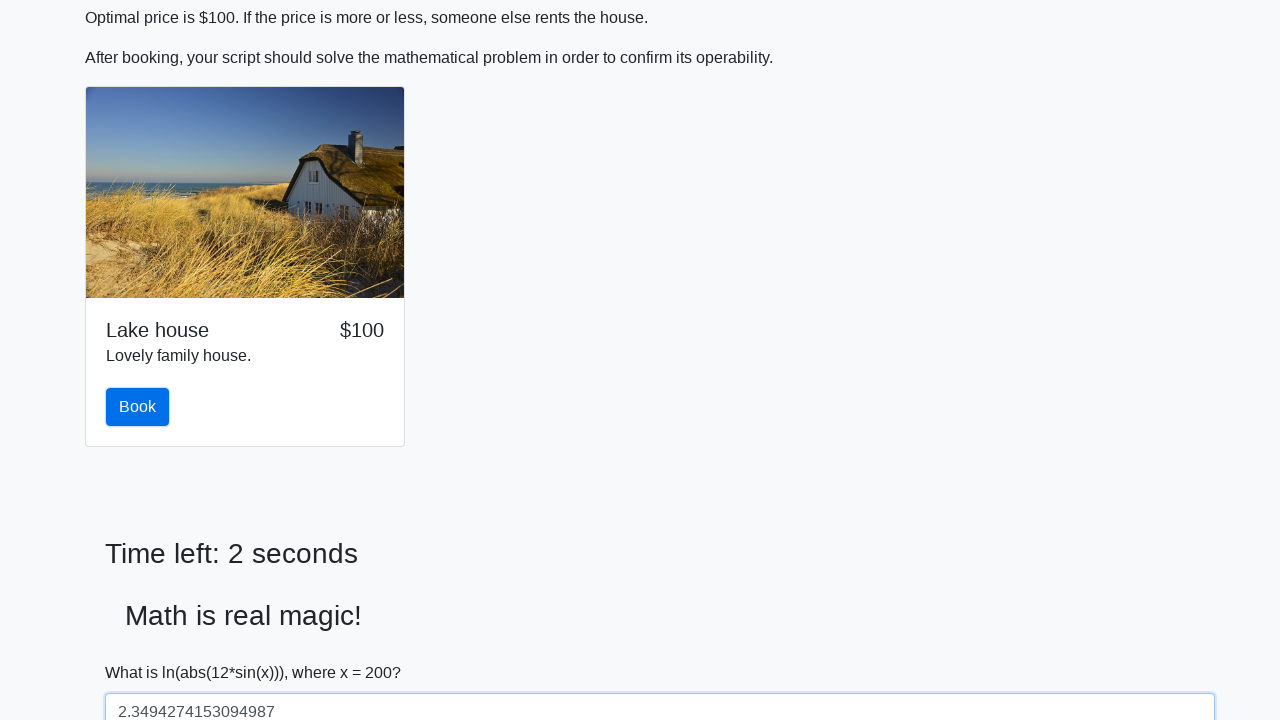

Clicked the solve button to submit answer at (143, 651) on #solve
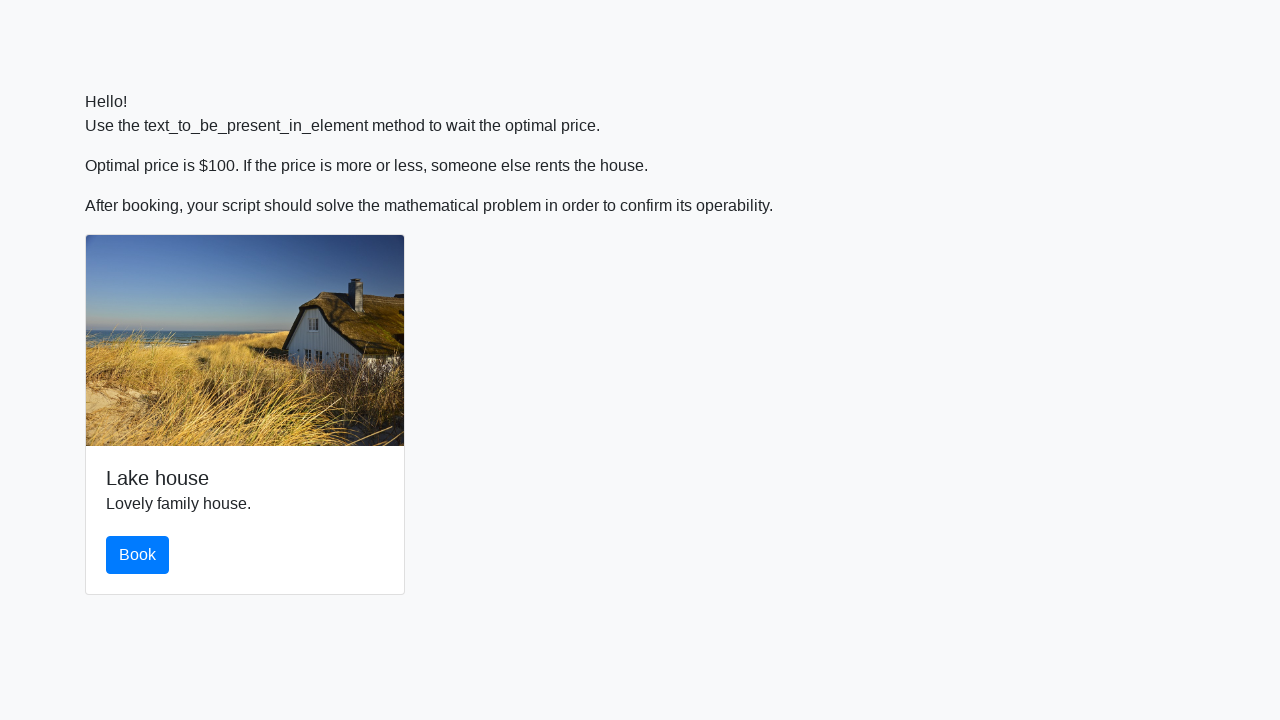

Set up dialog handler to accept alerts
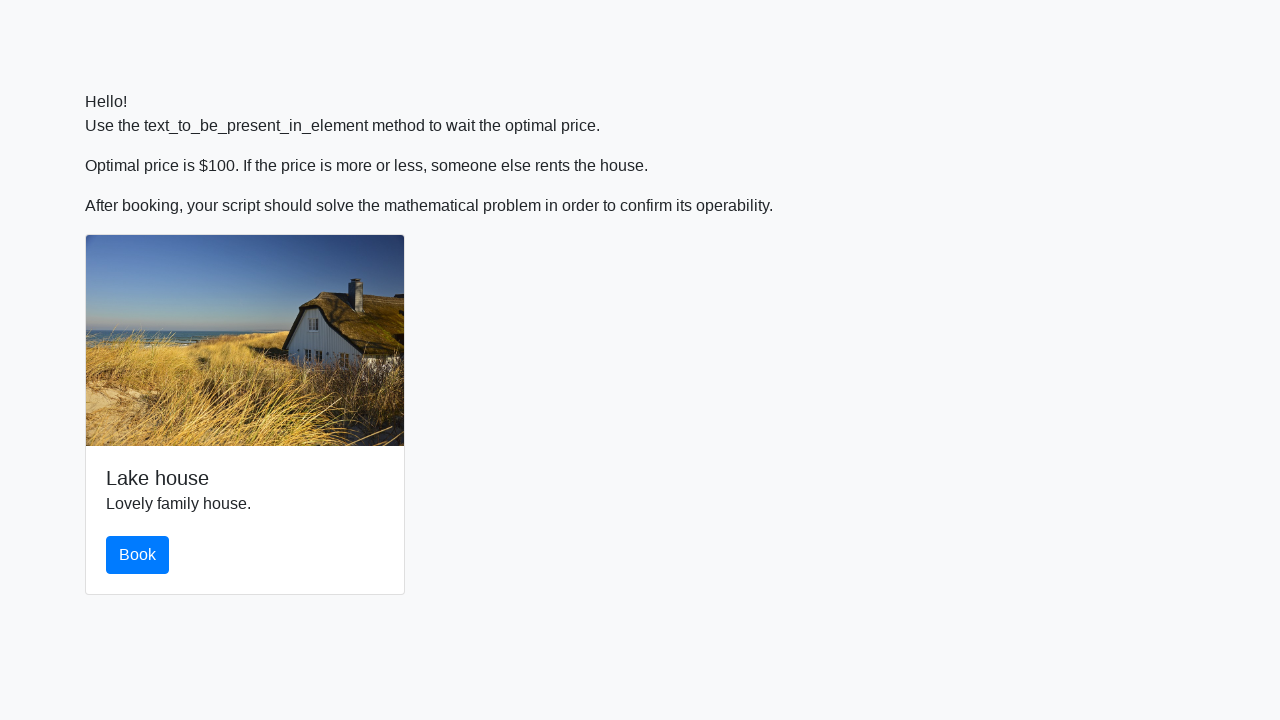

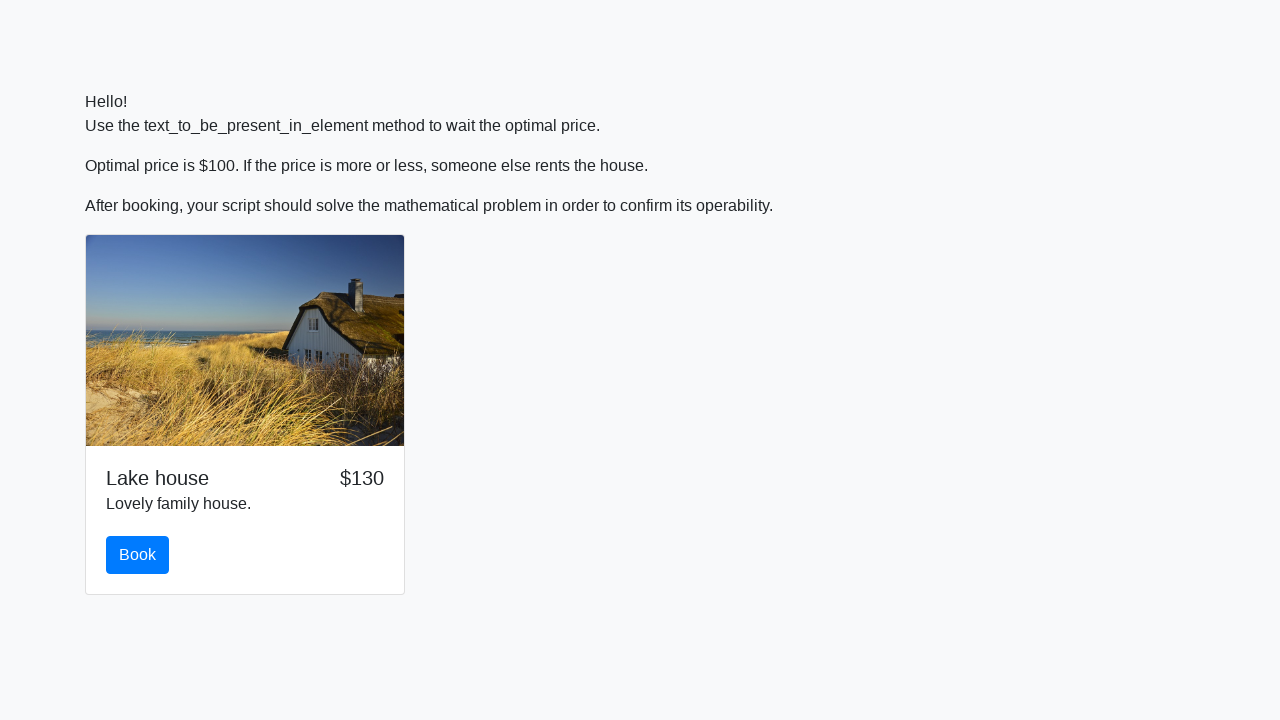